Tests multi-select functionality on a jQuery selectable list by using keyboard modifiers to select multiple non-consecutive elements

Starting URL: https://automationfc.github.io/jquery-selectable/

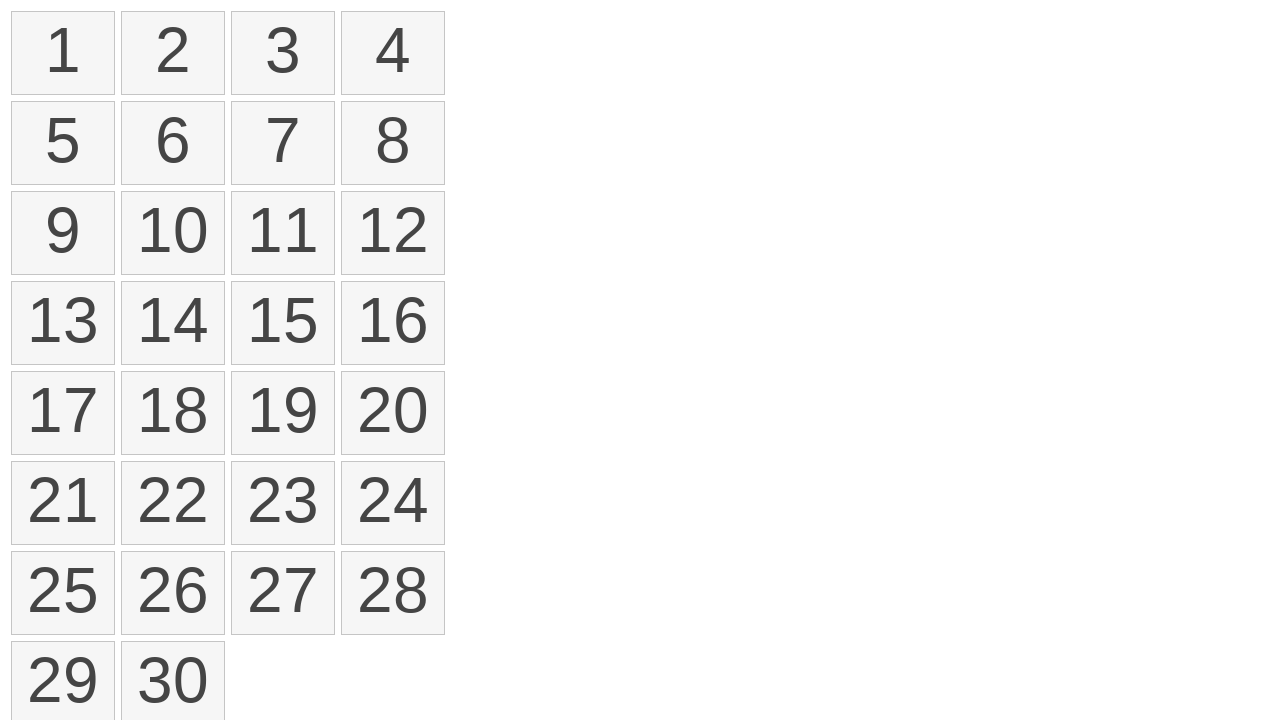

Navigated to jQuery selectable list page
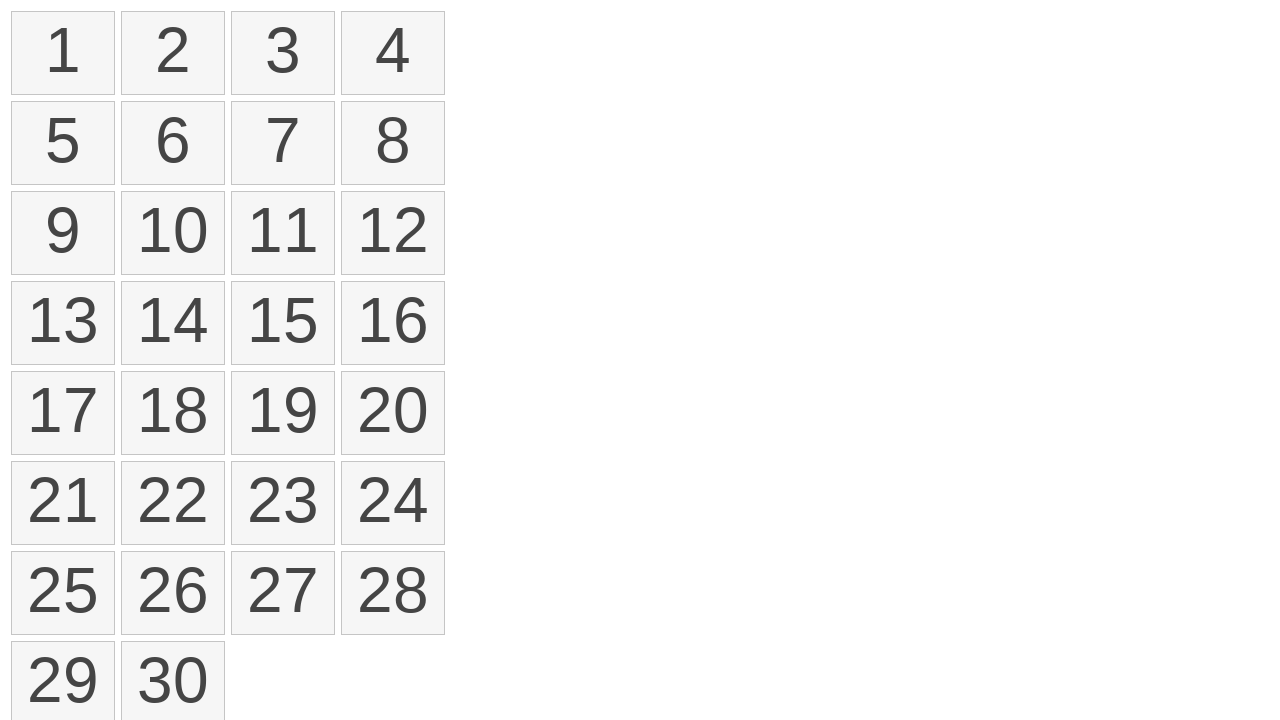

Retrieved all selectable list items
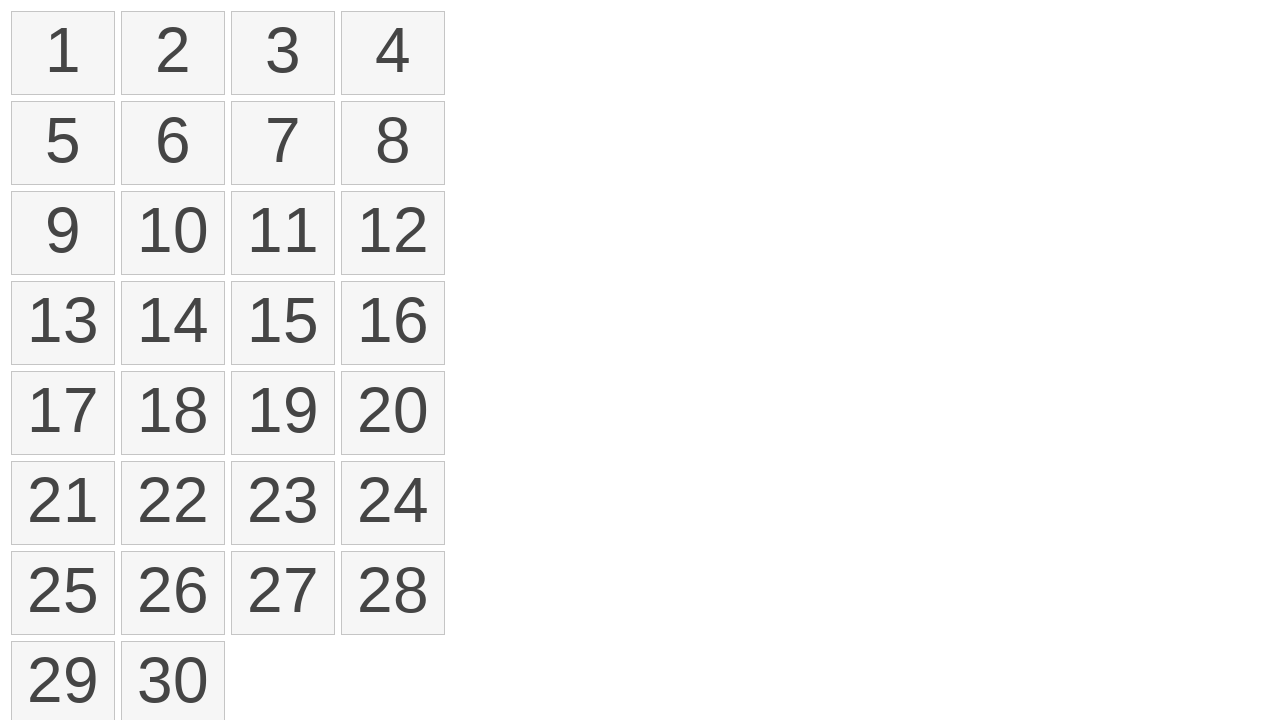

Pressed down Control key for multi-select
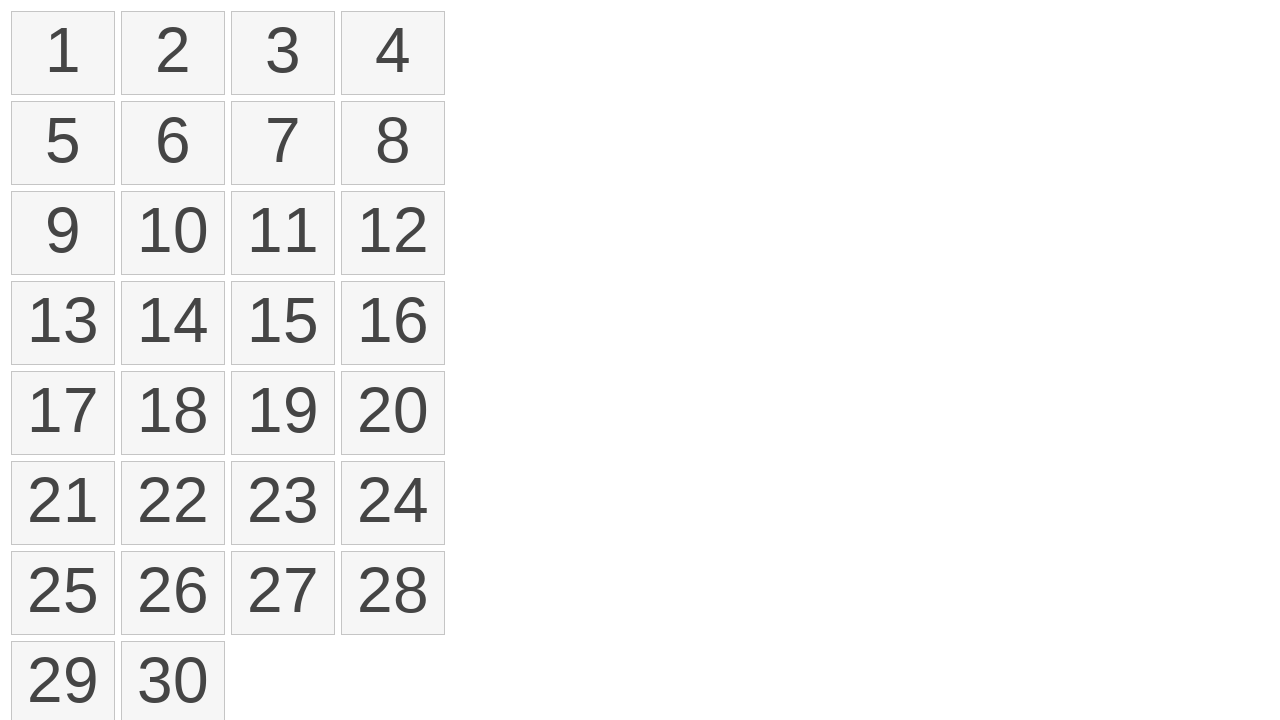

Clicked first item (index 0) while holding control key at (63, 53) on li.ui-selectee >> nth=0
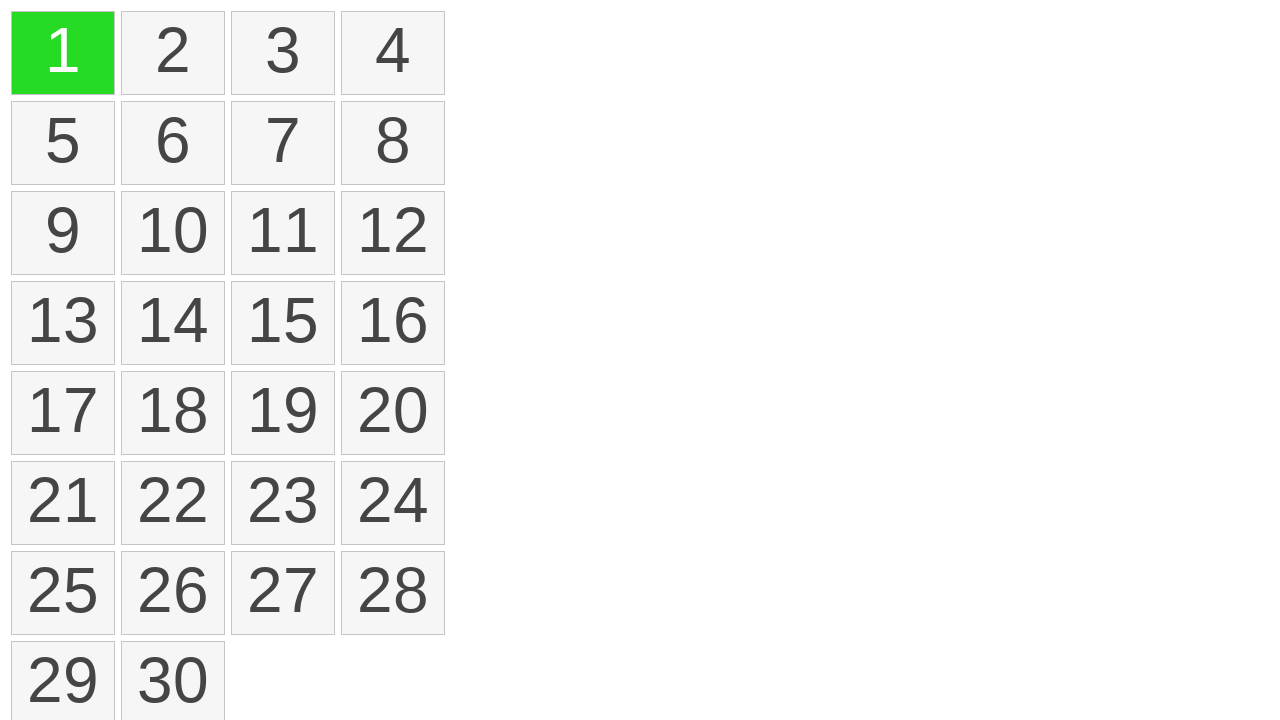

Clicked fifth item (index 4) while holding control key at (63, 143) on li.ui-selectee >> nth=4
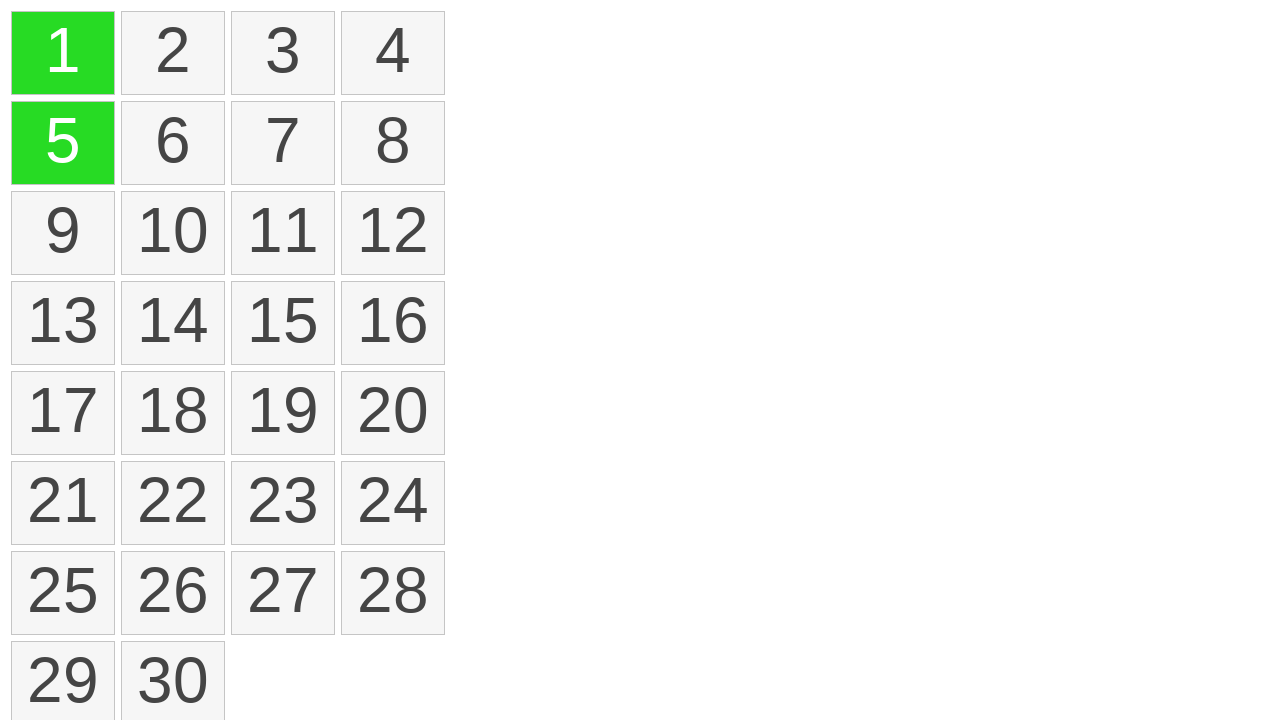

Clicked eleventh item (index 10) while holding control key at (283, 233) on li.ui-selectee >> nth=10
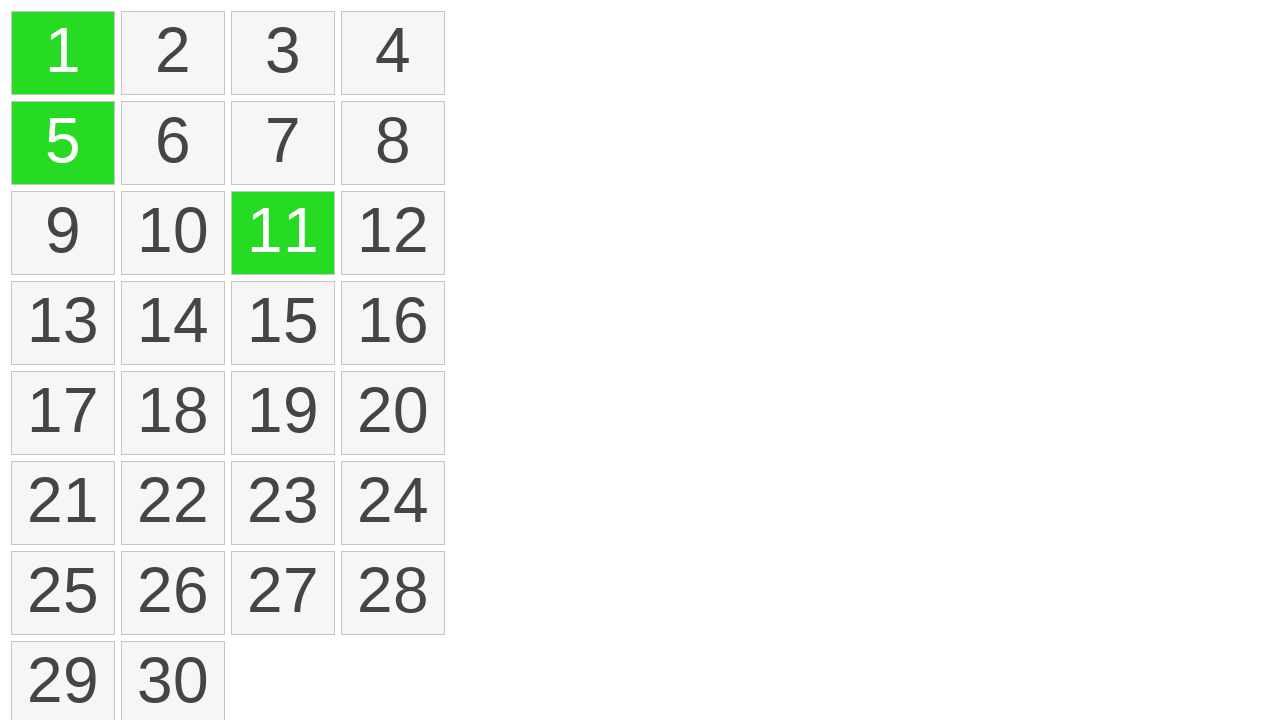

Released Control key
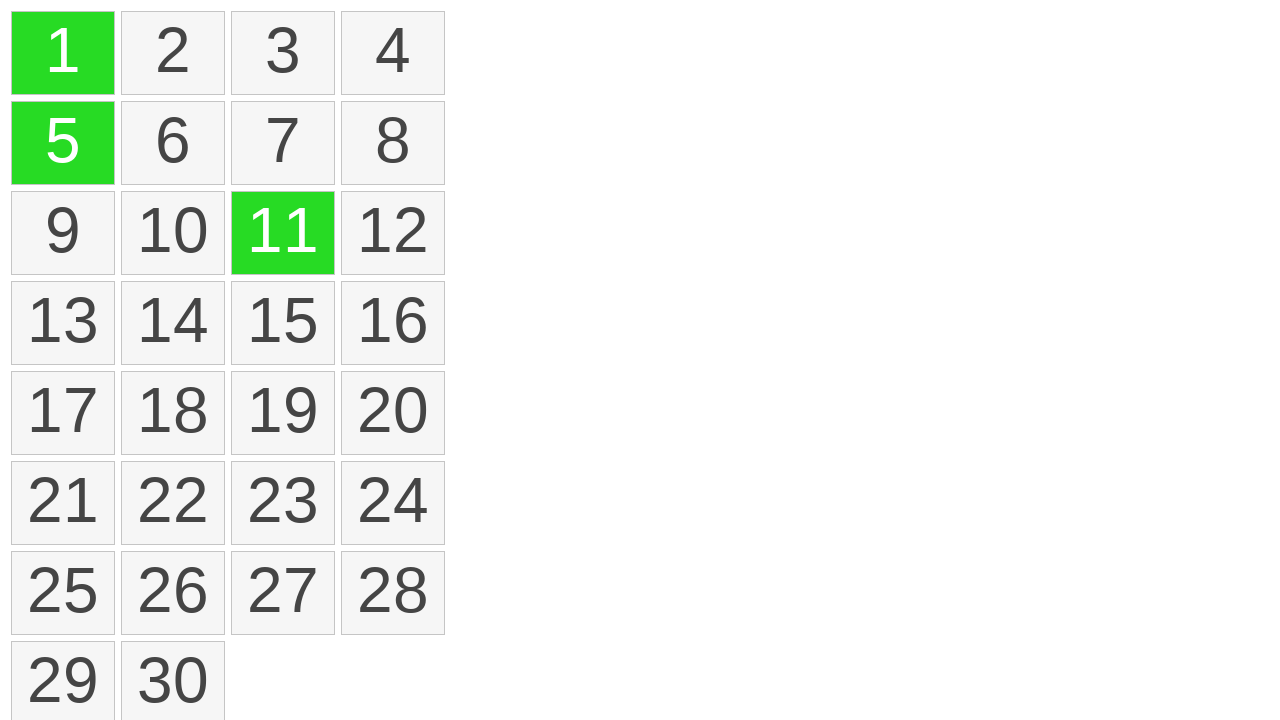

Located all selected items on the page
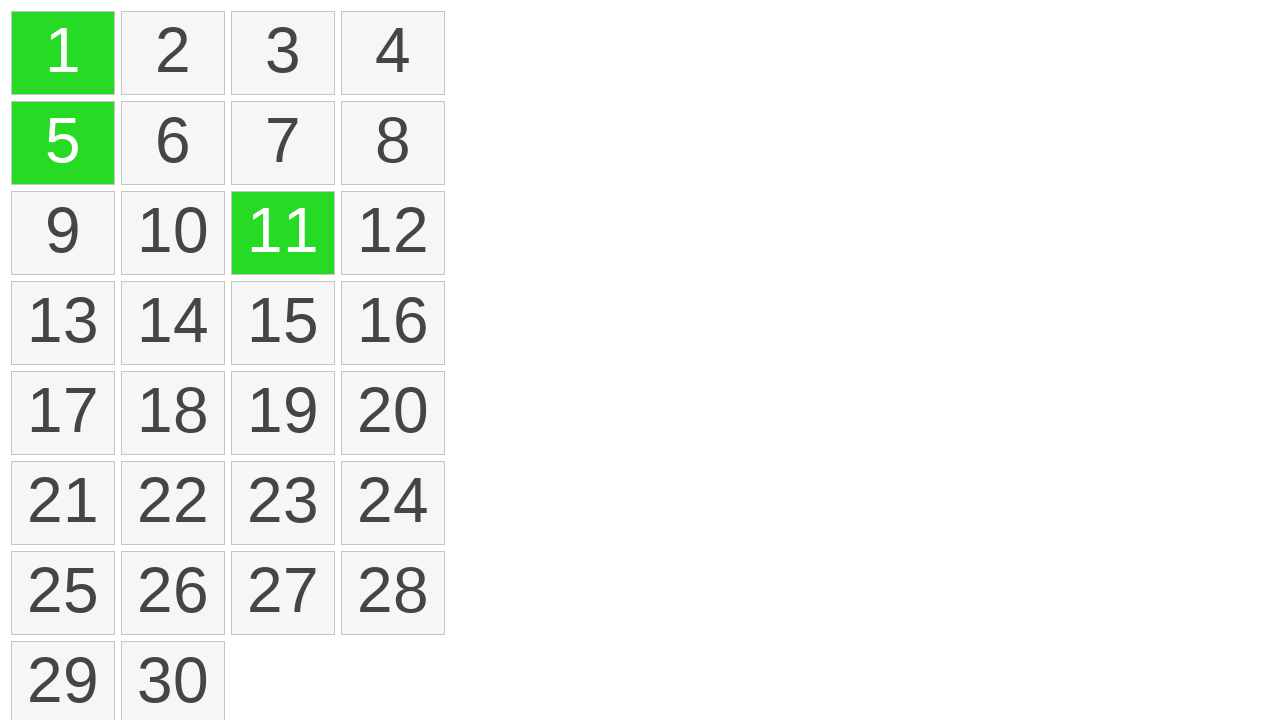

Verified that exactly 3 items are selected
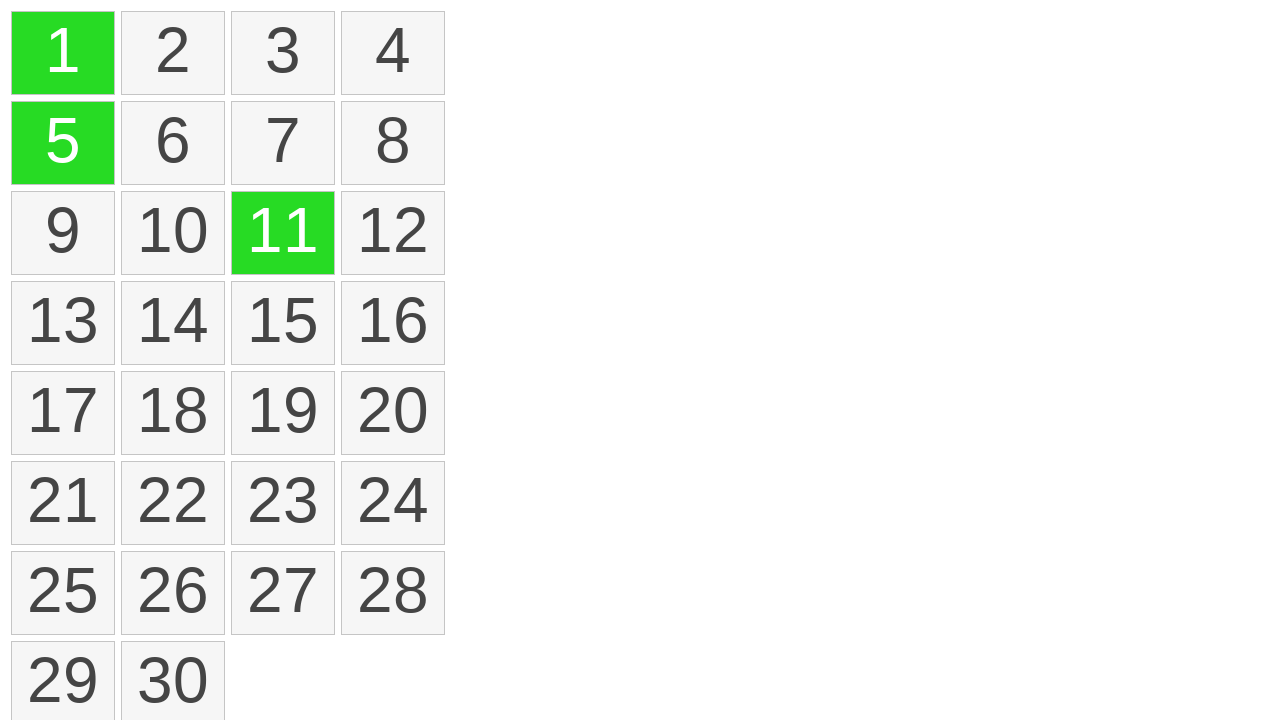

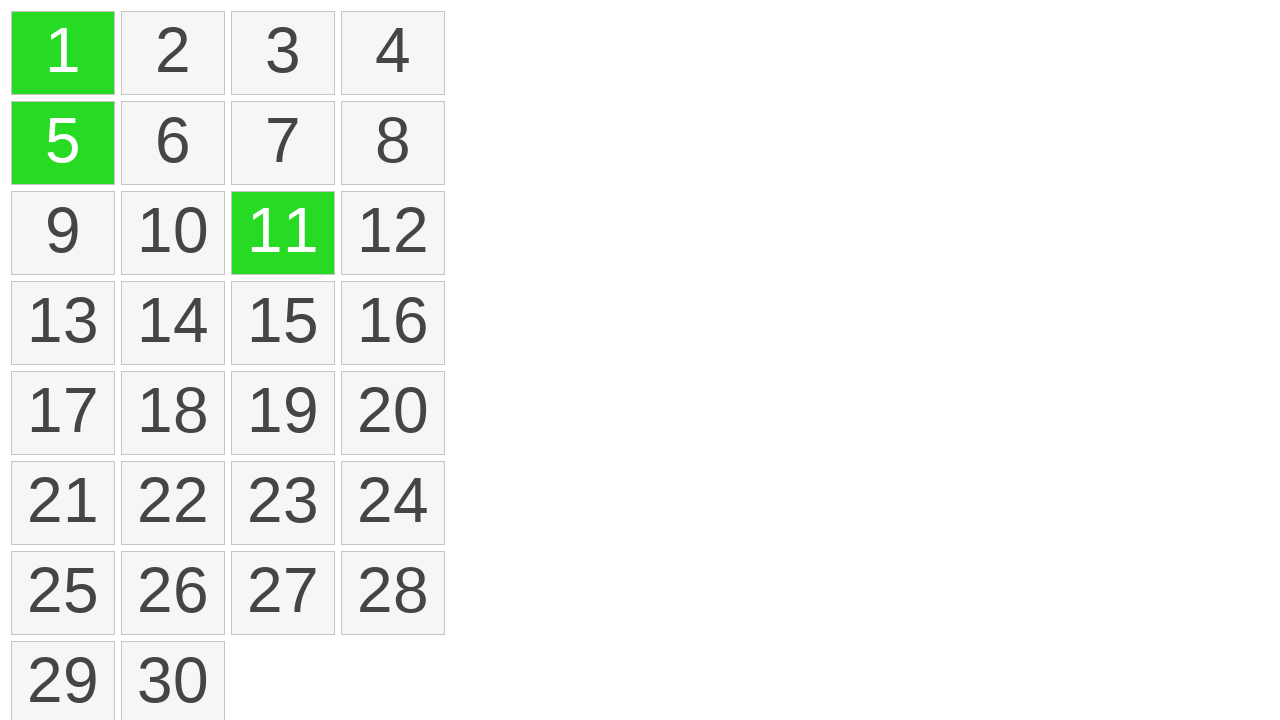